Fills out a Google Form with meal information (breakfast, lunch, dinner) including names, links/directions, and times for each meal, then submits the form

Starting URL: https://docs.google.com/forms/d/e/1FAIpQLSfJwYiLRgD-OxrjFzi4ZoWV1ooUsWdG2A3ba5_NDxtkRL1zOg/viewform?usp=sf_link

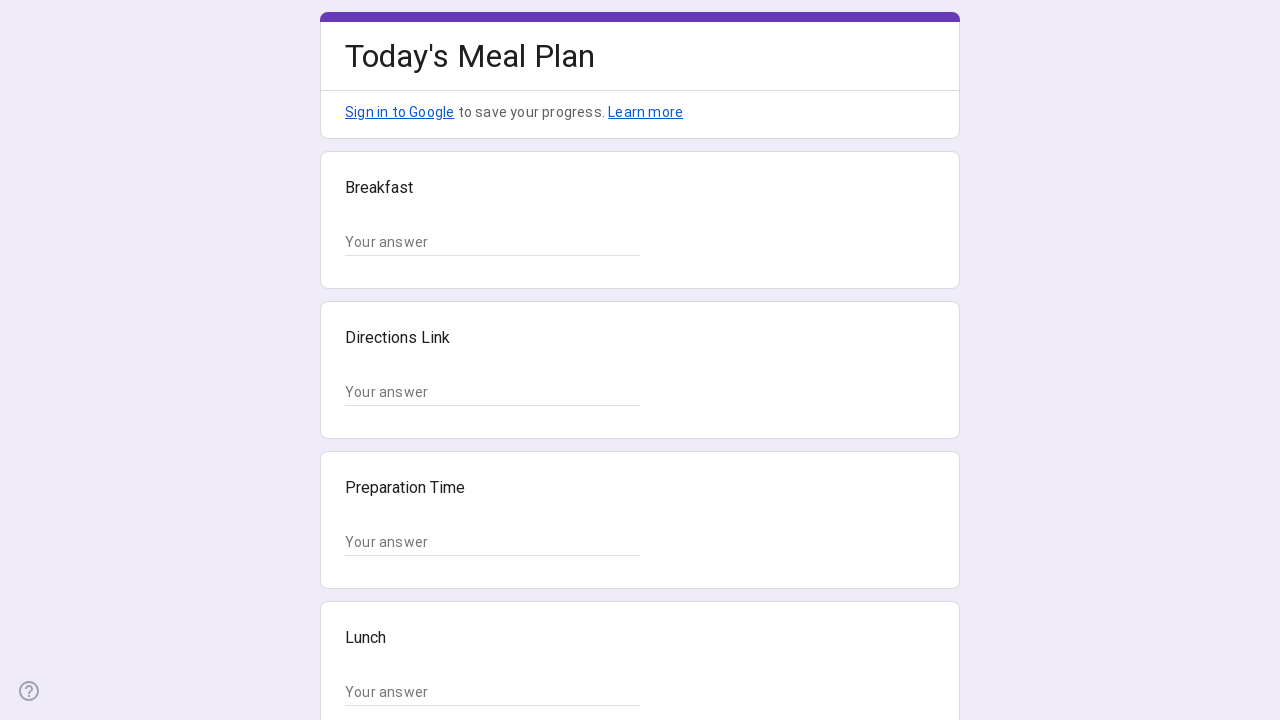

Filled breakfast name field with 'Pancakes with Syrup' on xpath=/html/body/div/div[2]/form/div[2]/div/div[2]/div[1]/div/div/div[2]/div/div
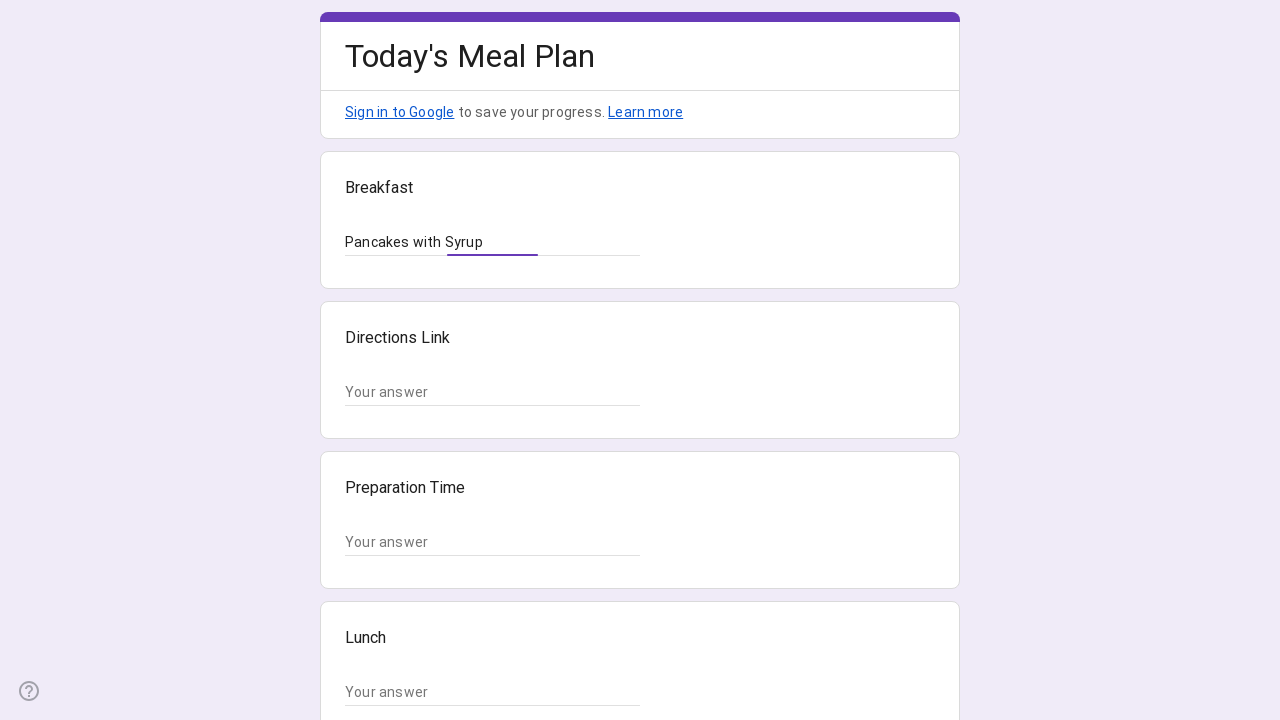

Filled breakfast link/directions field with recipe URL on xpath=/html/body/div/div[2]/form/div[2]/div/div[2]/div[2]/div/div/div[2]/div/div
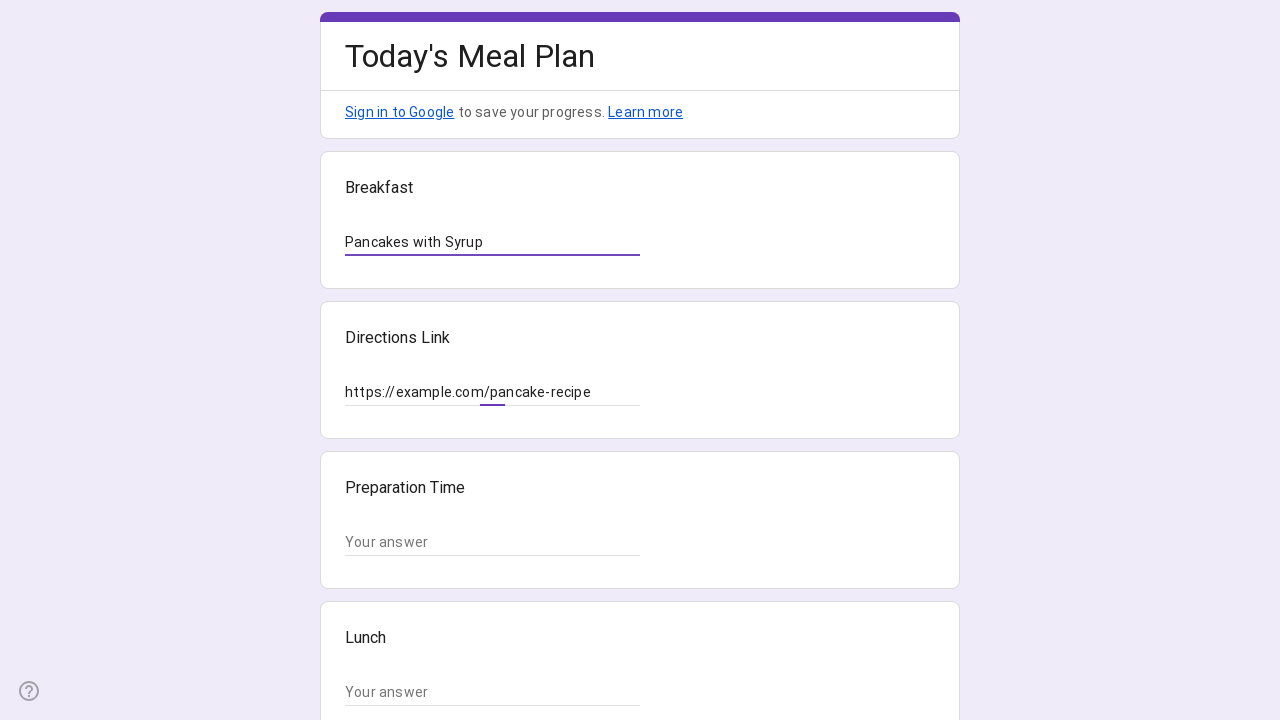

Filled breakfast time field with '8:00 AM' on xpath=/html/body/div/div[2]/form/div[2]/div/div[2]/div[3]/div/div/div[2]/div/div
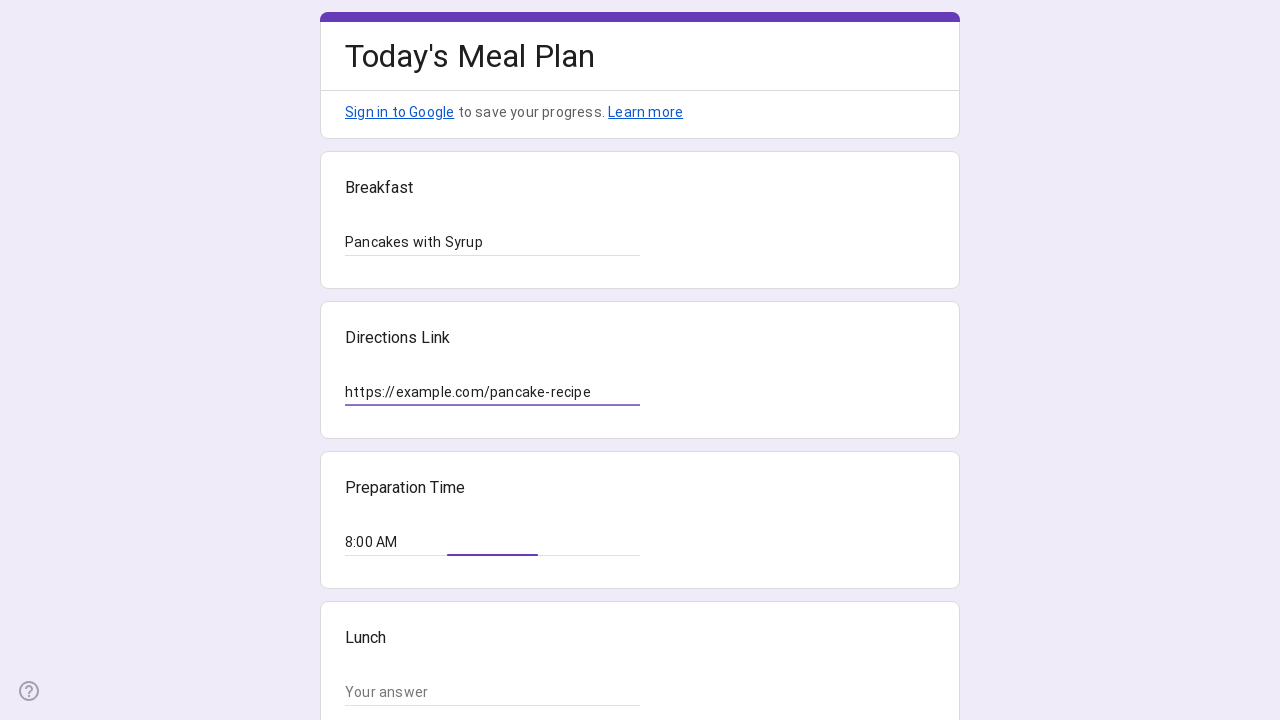

Filled lunch name field with 'Grilled Chicken Salad' on xpath=/html/body/div/div[2]/form/div[2]/div/div[2]/div[4]/div/div/div[2]/div/div
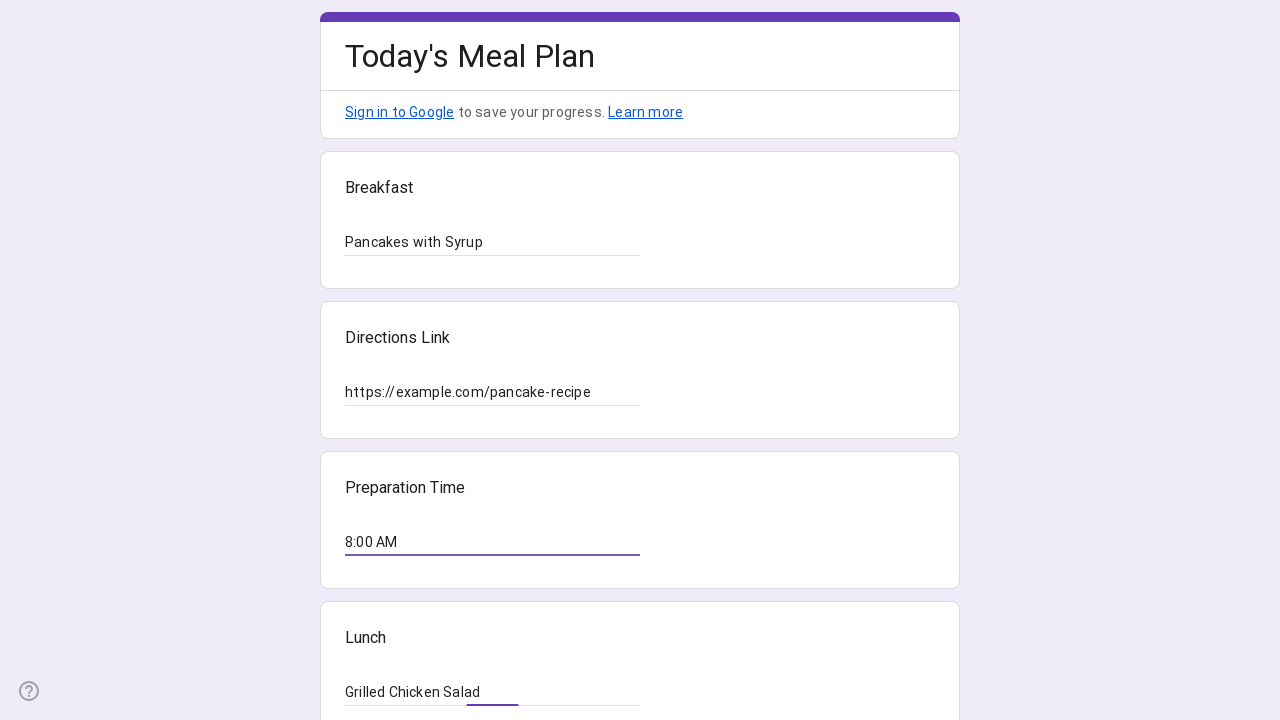

Filled lunch link/directions field with recipe URL on xpath=/html/body/div/div[2]/form/div[2]/div/div[2]/div[5]/div/div/div[2]/div/div
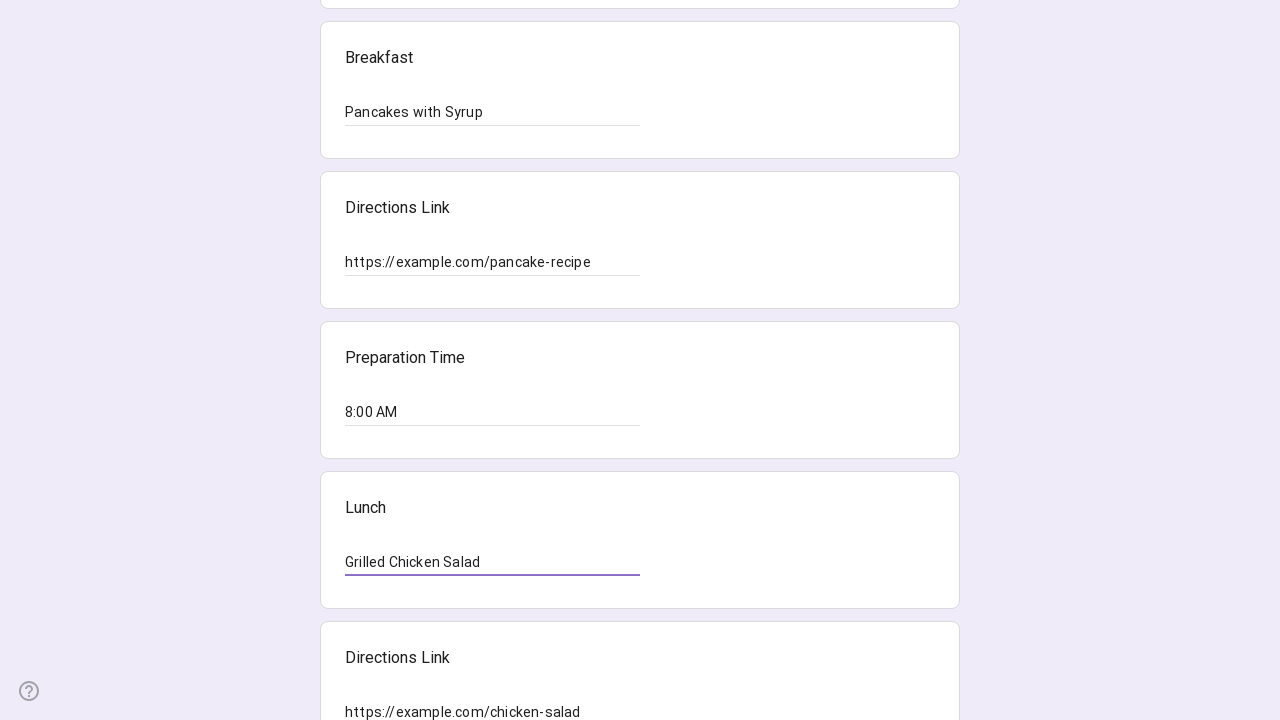

Filled lunch time field with '12:30 PM' on xpath=/html/body/div/div[2]/form/div[2]/div/div[2]/div[6]/div/div/div[2]/div/div
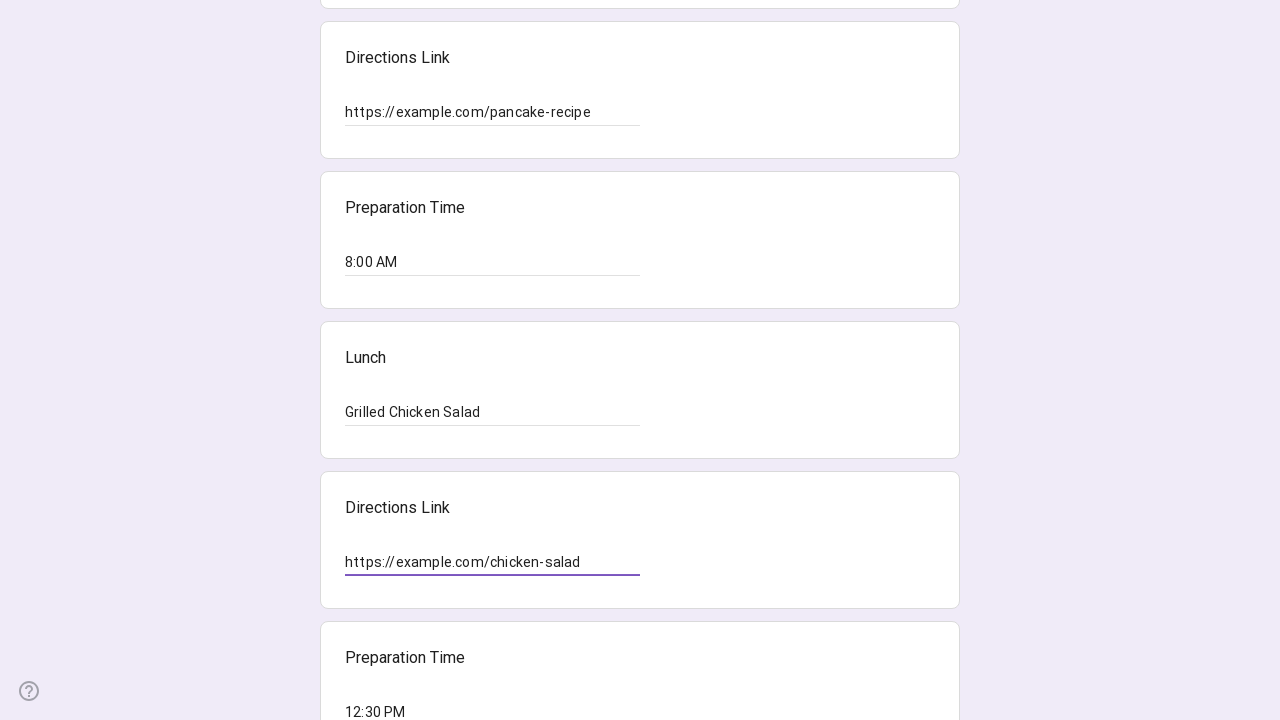

Filled dinner name field with 'Spaghetti Carbonara' on xpath=/html/body/div/div[2]/form/div[2]/div/div[2]/div[7]/div/div/div[2]/div/div
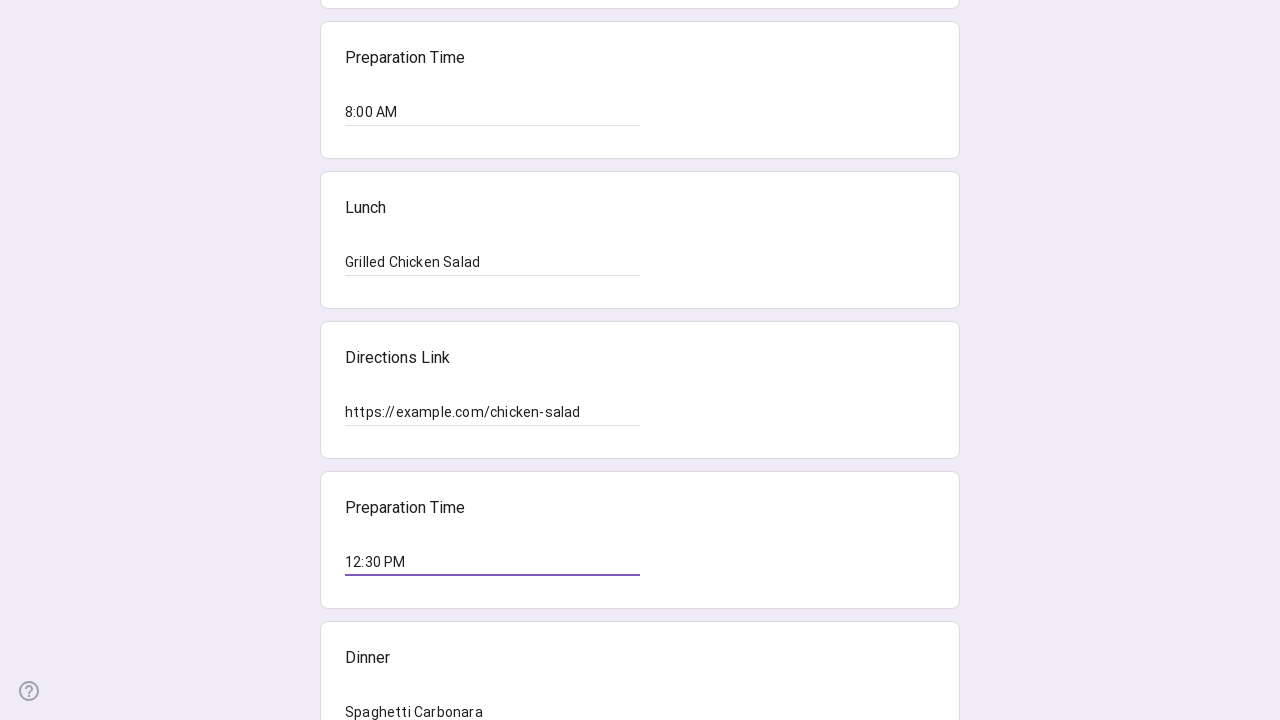

Filled dinner link/directions field with recipe URL on xpath=/html/body/div/div[2]/form/div[2]/div/div[2]/div[8]/div/div/div[2]/div/div
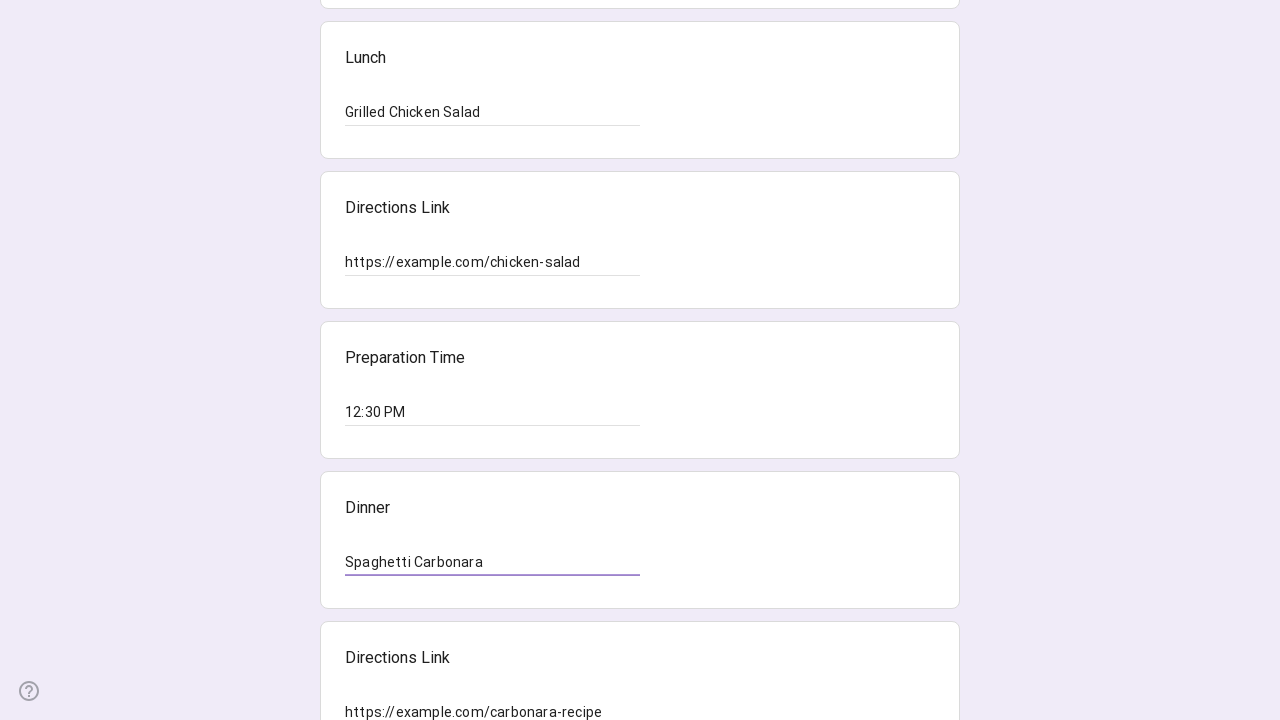

Filled dinner time field with '7:00 PM' on xpath=/html/body/div/div[2]/form/div[2]/div/div[2]/div[9]/div/div/div[2]/div/div
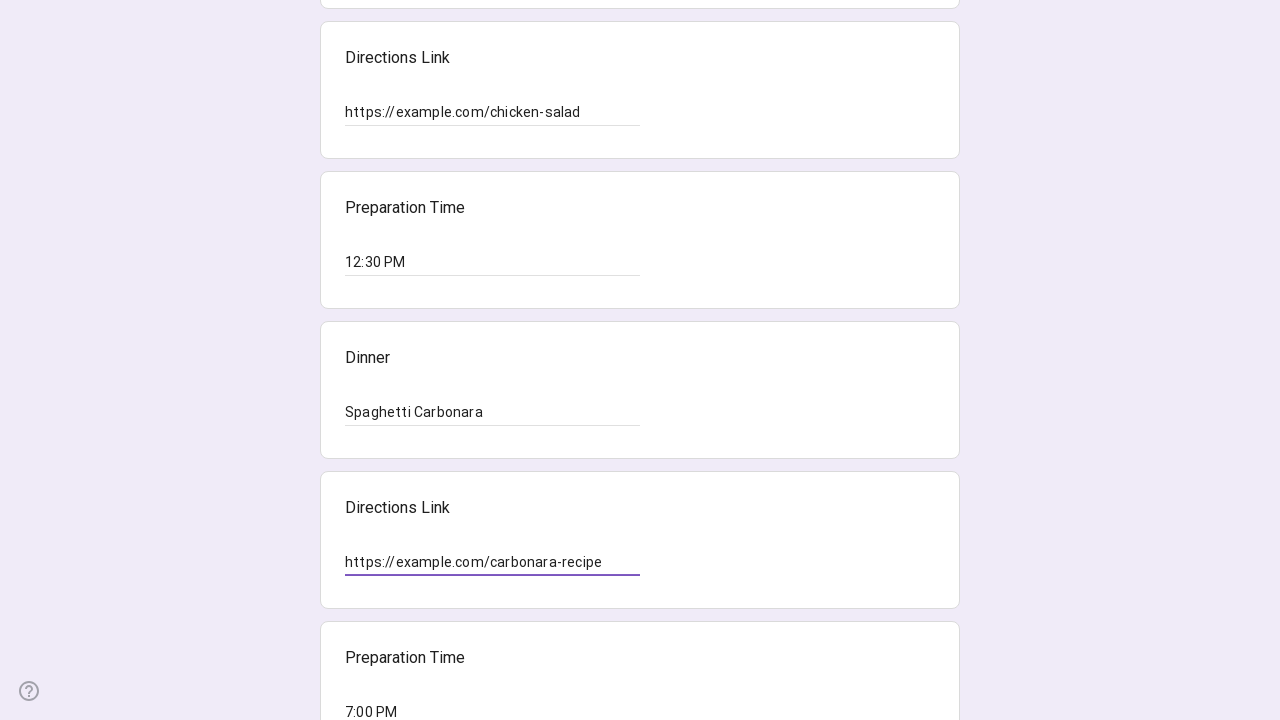

Clicked submit button to submit the form at (368, 534) on xpath=/html/body/div/div[2]/form/div[2]/div/div[3]/div[1]/div[1]/div/span
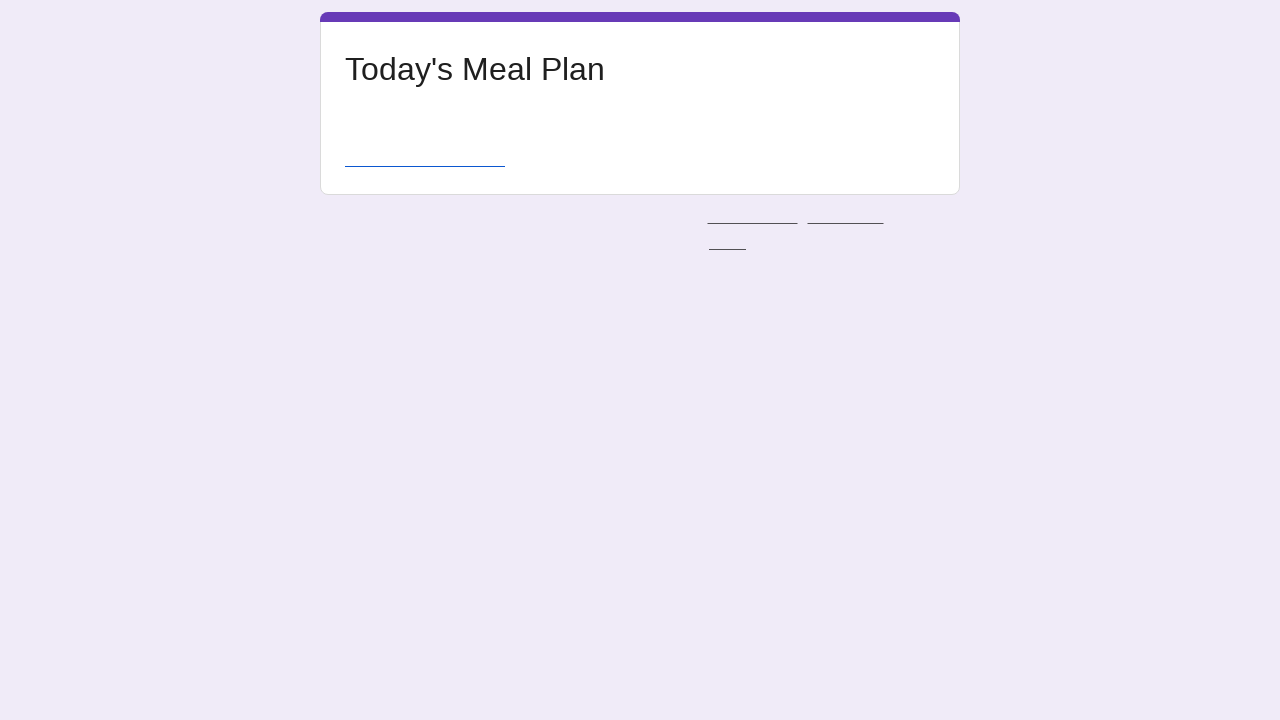

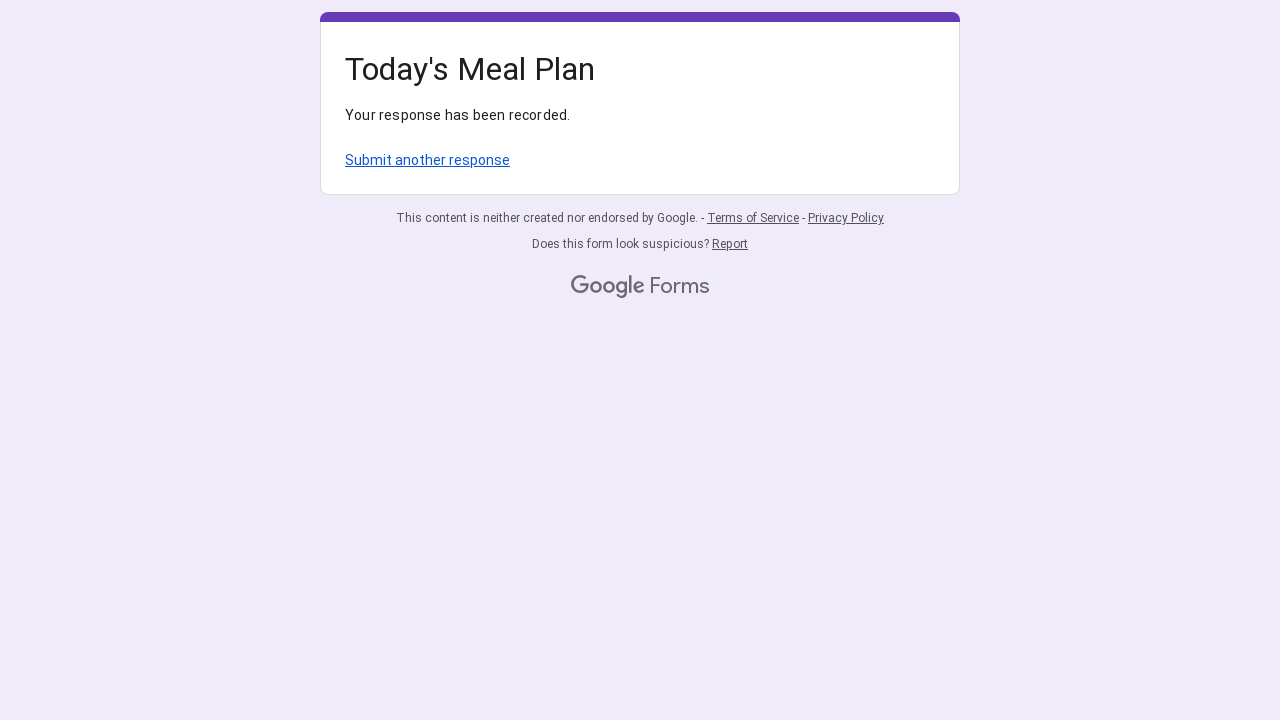